Tests a 7-character validation form by entering valid numeric characters and verifying the validation message

Starting URL: https://testpages.eviltester.com/styled/apps/7charval/simple7charvalidation.html

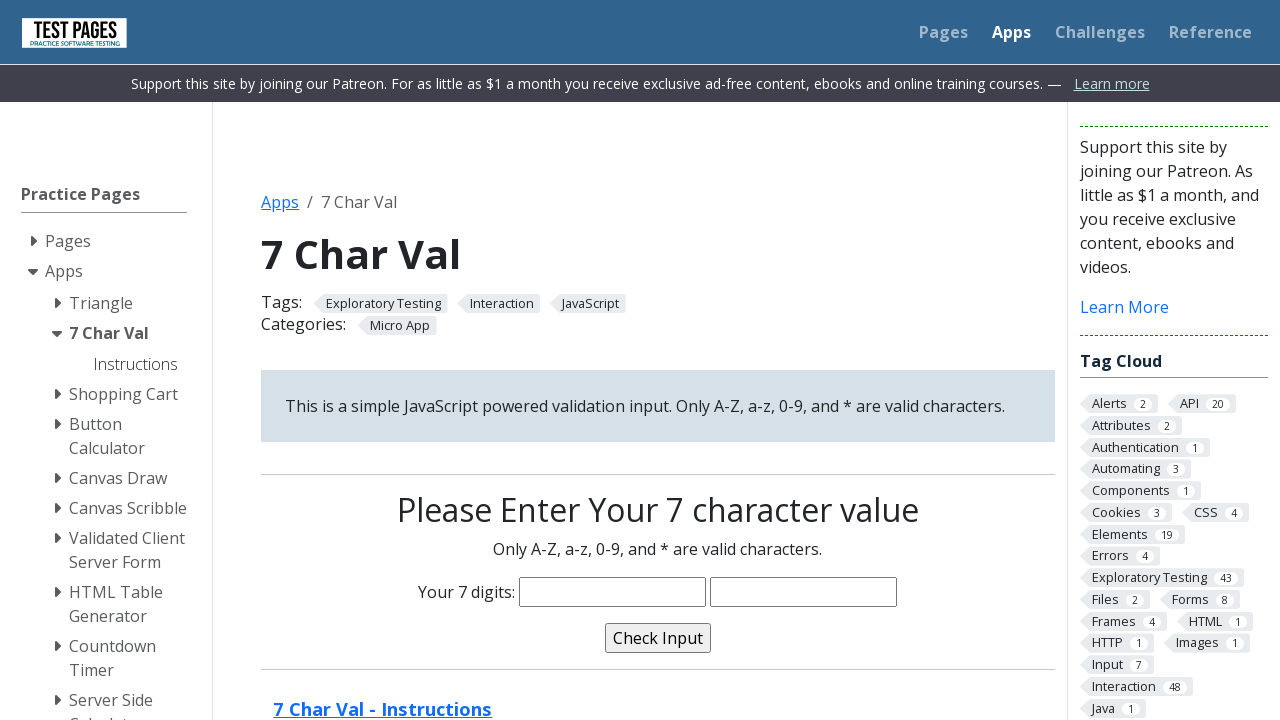

Navigated to 7-character validation form page
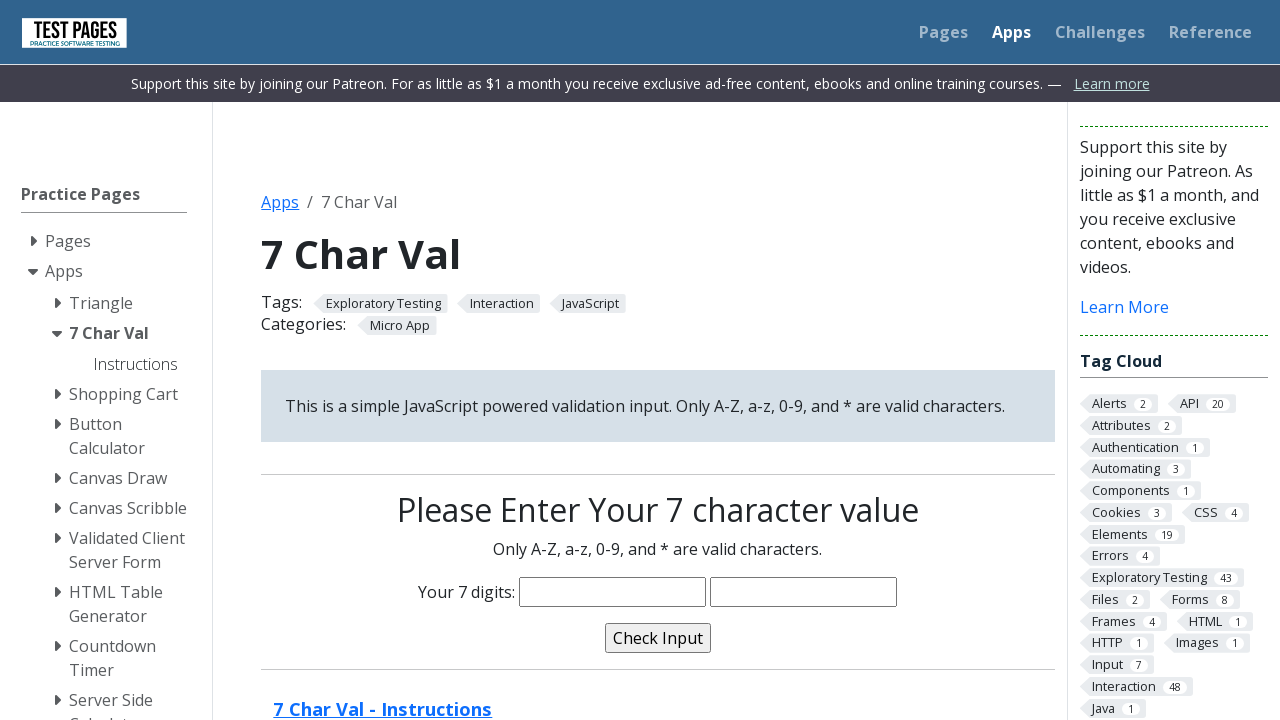

Entered '1234567' into the characters input field on input[name='characters']
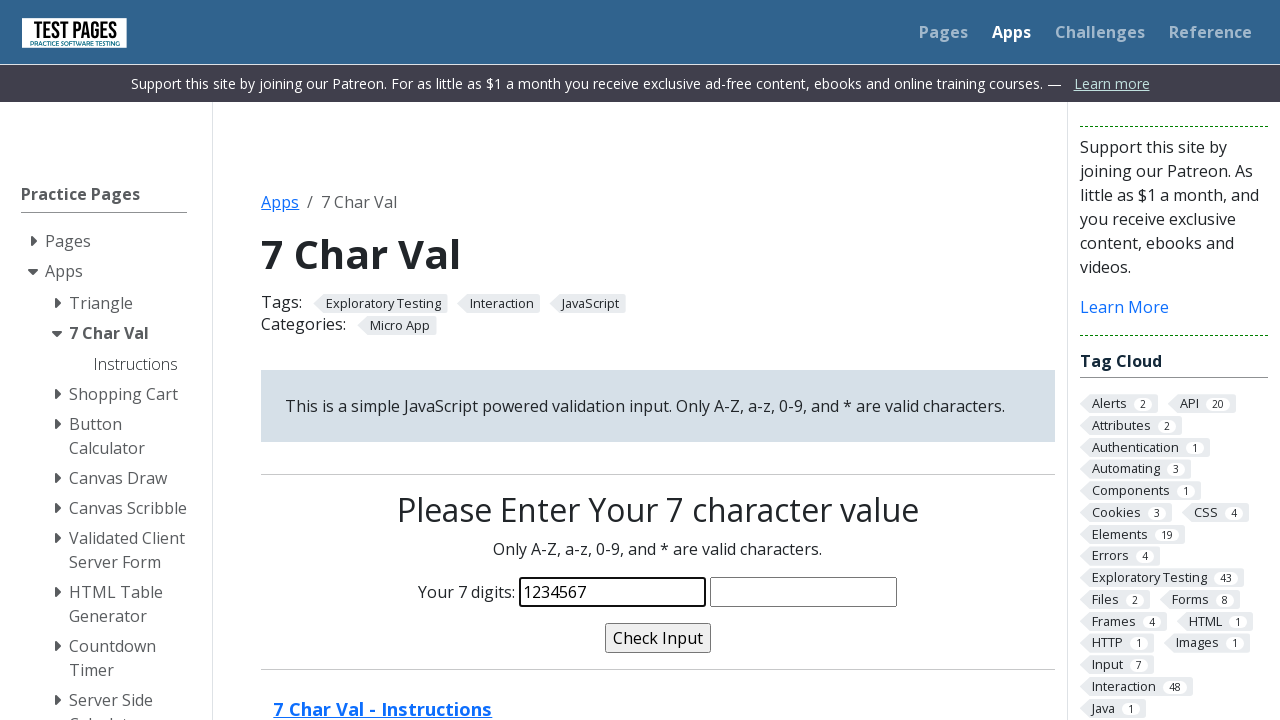

Clicked the validate button at (658, 638) on input[name='validate']
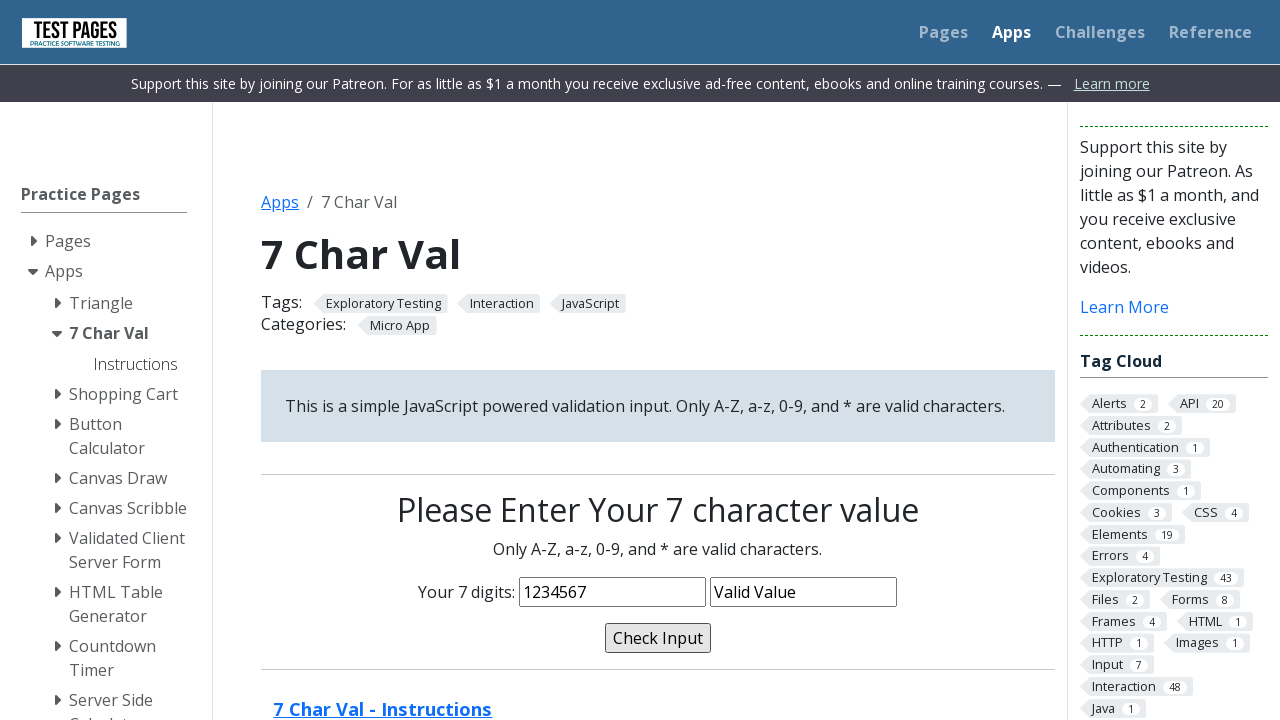

Retrieved validation message from form
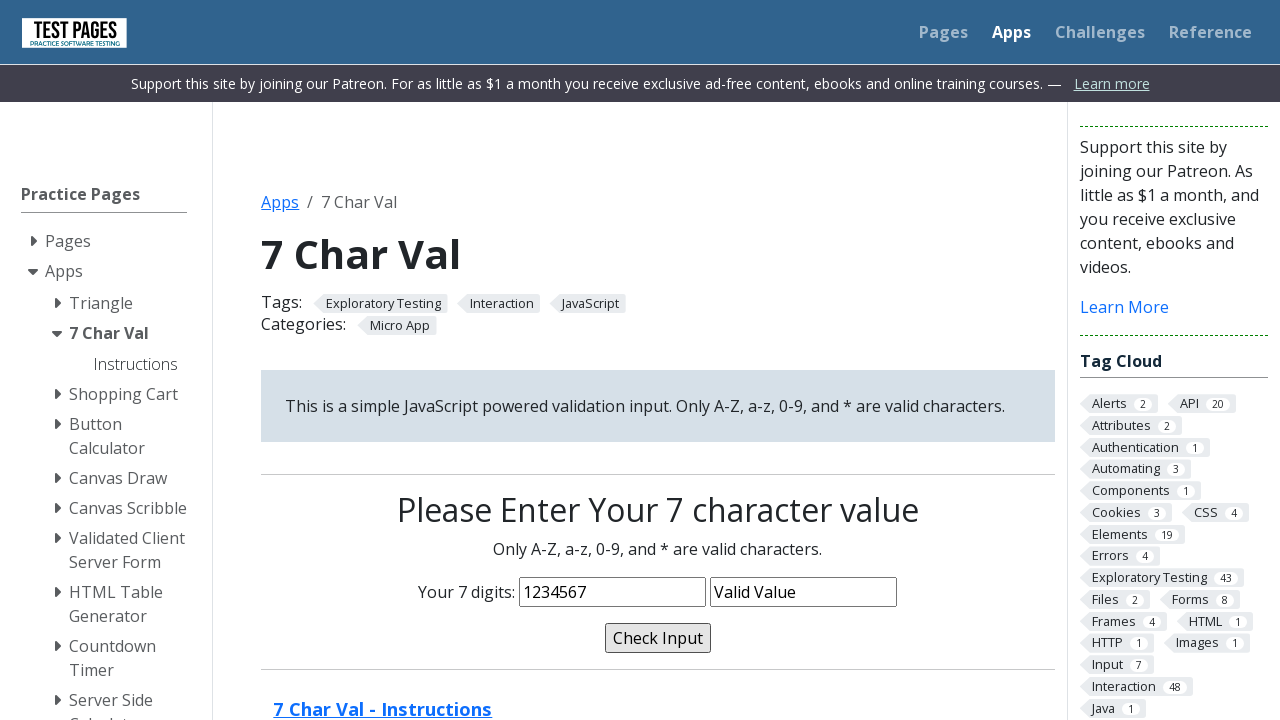

Validated that message shows 'Valid Value' - test passed
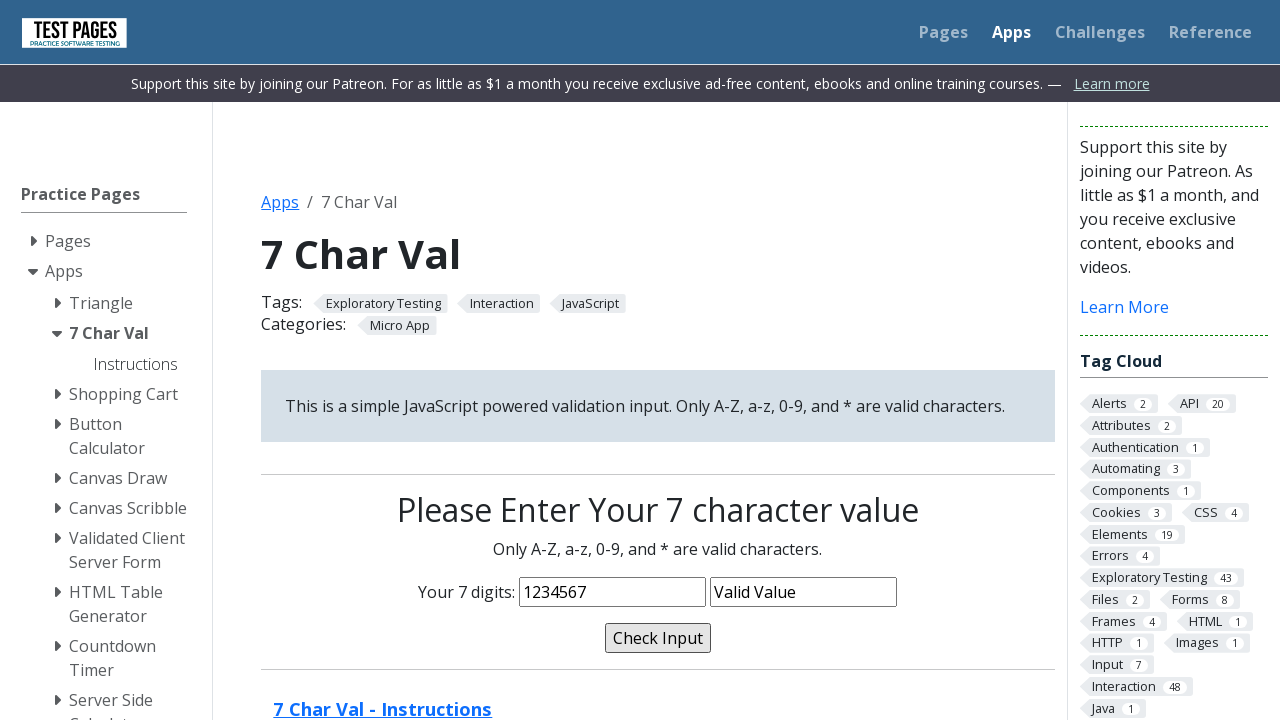

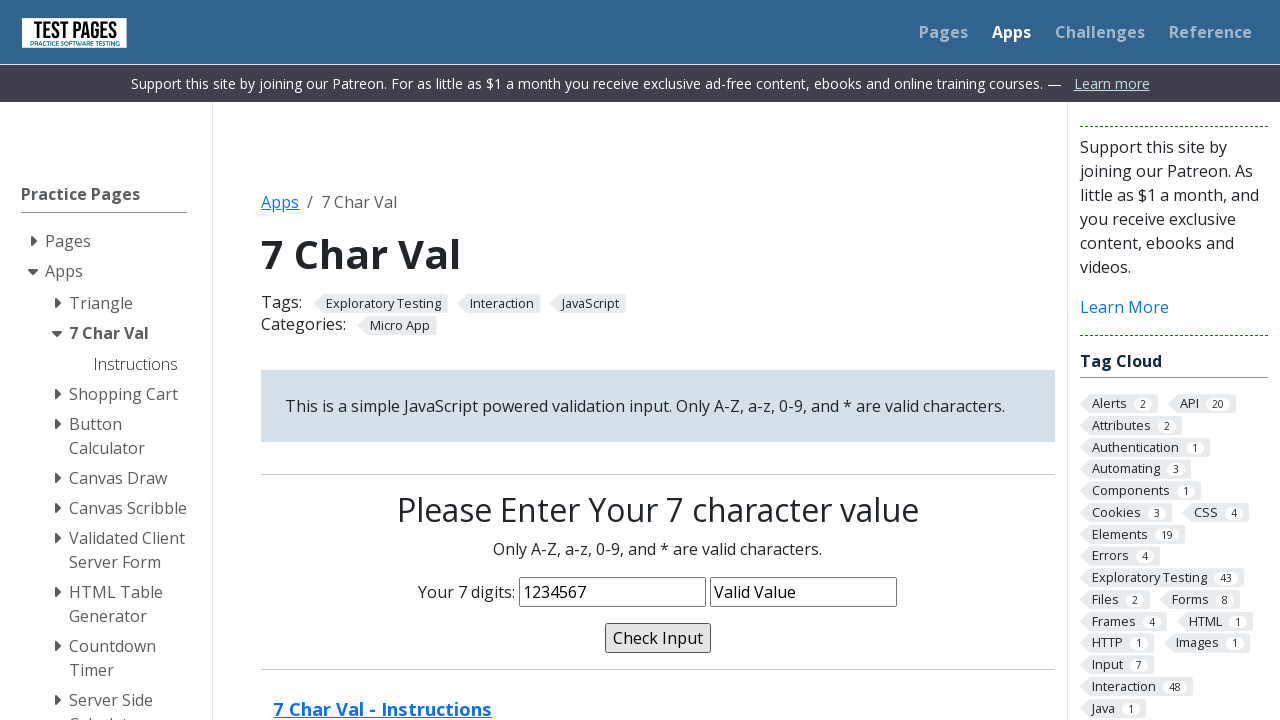